Tests dropdown selection by selecting Option 2 using value attribute

Starting URL: https://the-internet.herokuapp.com/dropdown

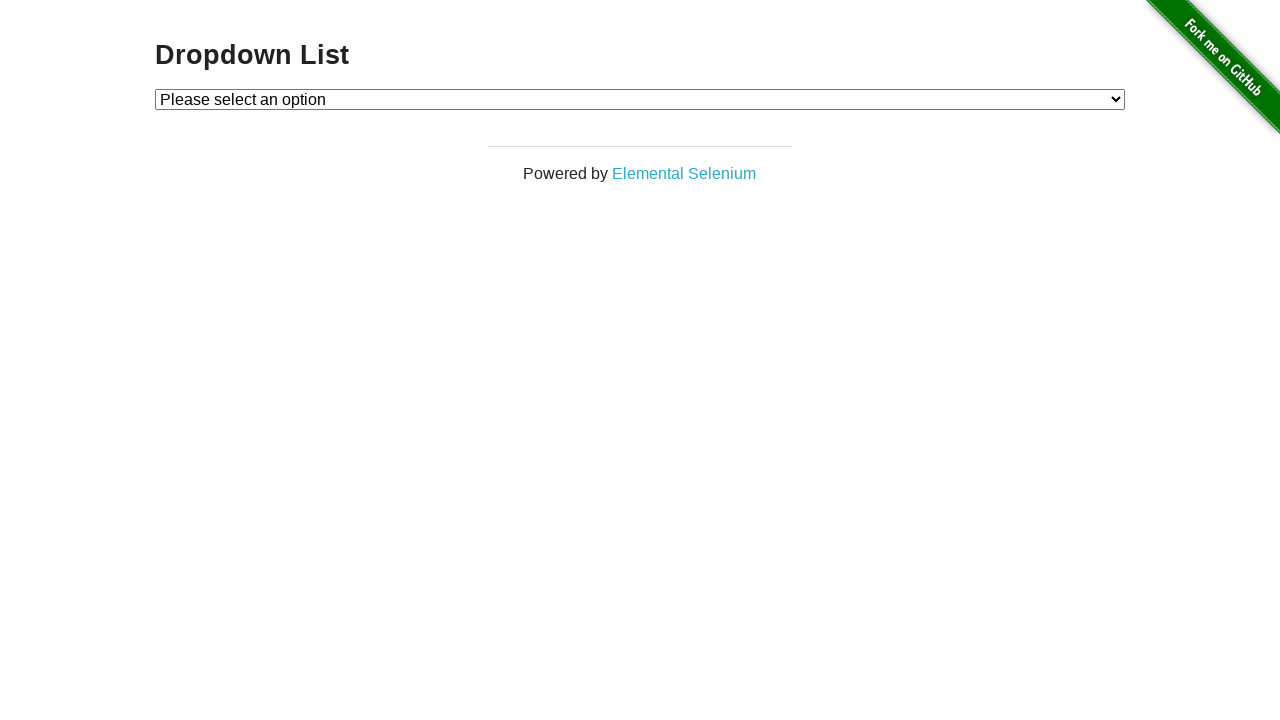

Navigated to dropdown page
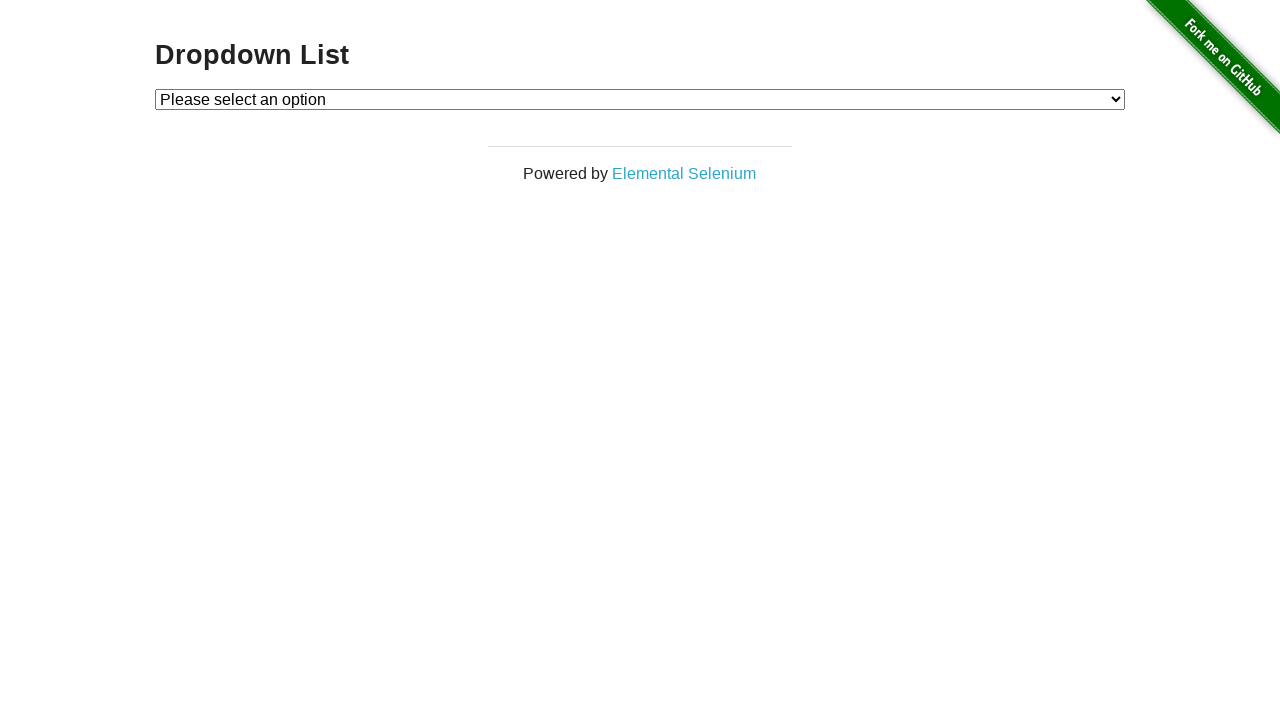

Located dropdown element
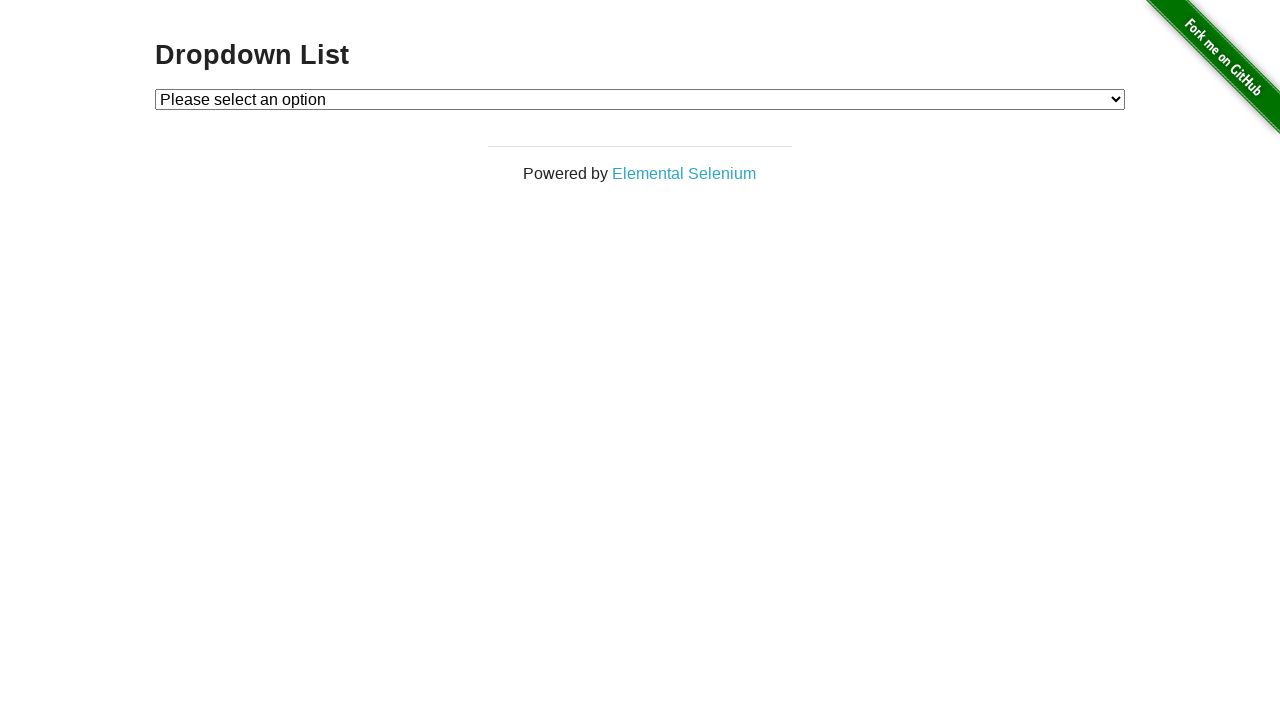

Selected Option 2 using value attribute on select#dropdown
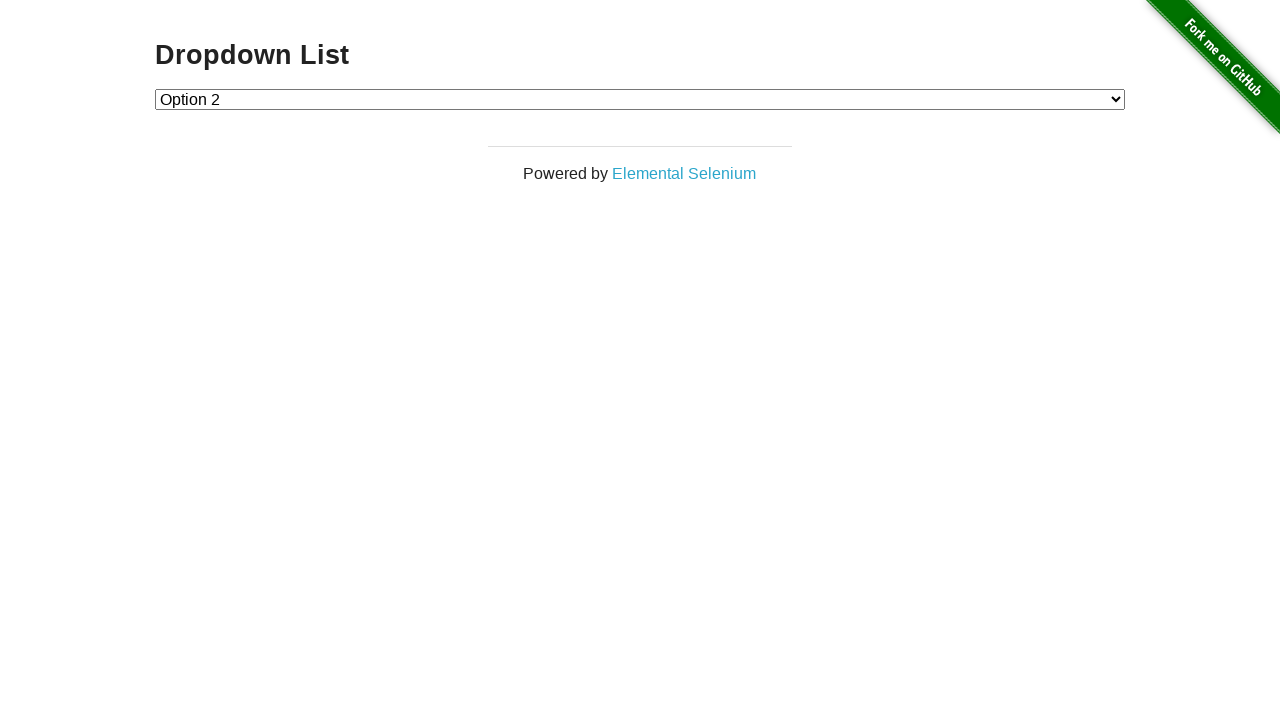

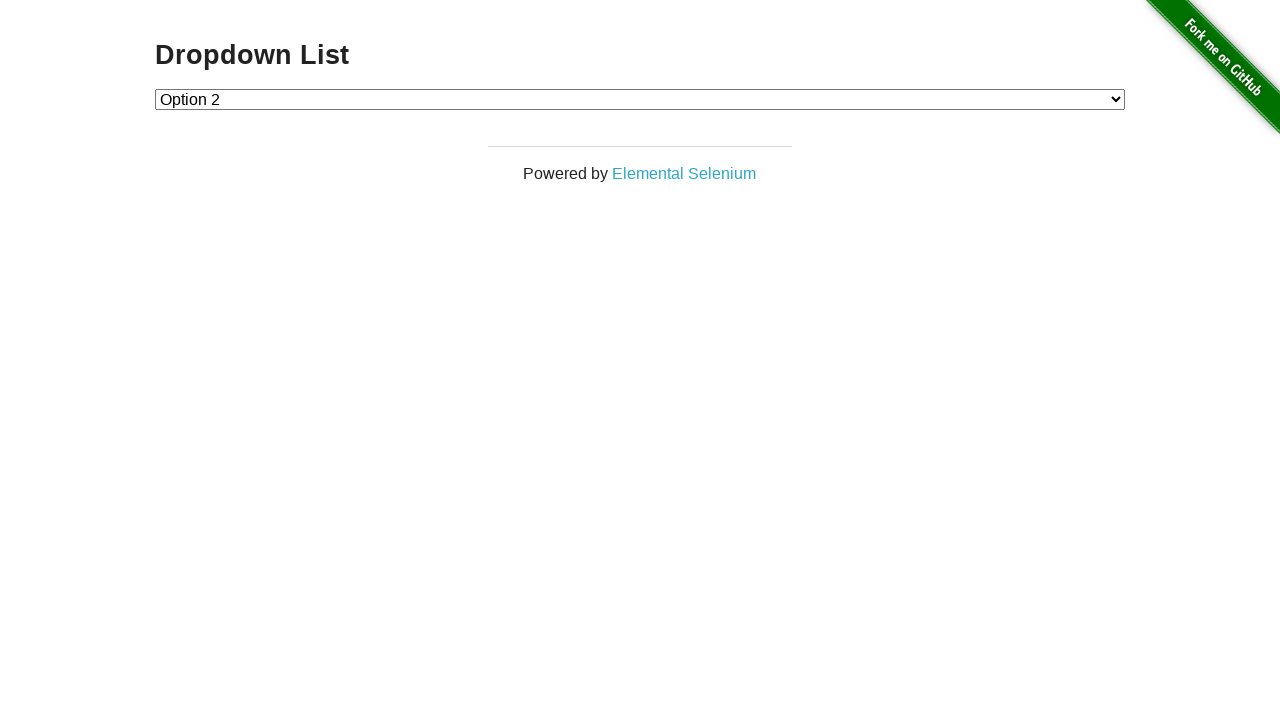